Tests filling the entire feedback form, submitting, clicking No to go back, and verifying all form fields retain their previously entered values.

Starting URL: https://kristinek.github.io/site/tasks/provide_feedback

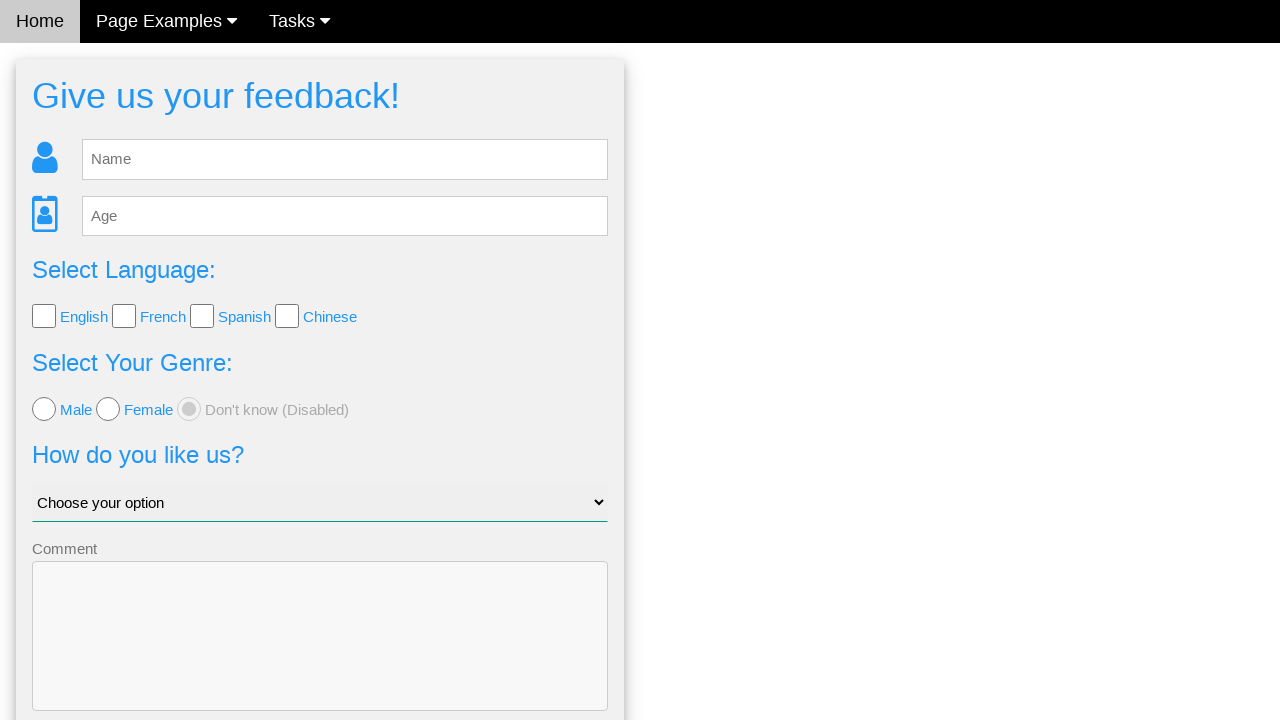

Filled name field with 'name' on #fb_name
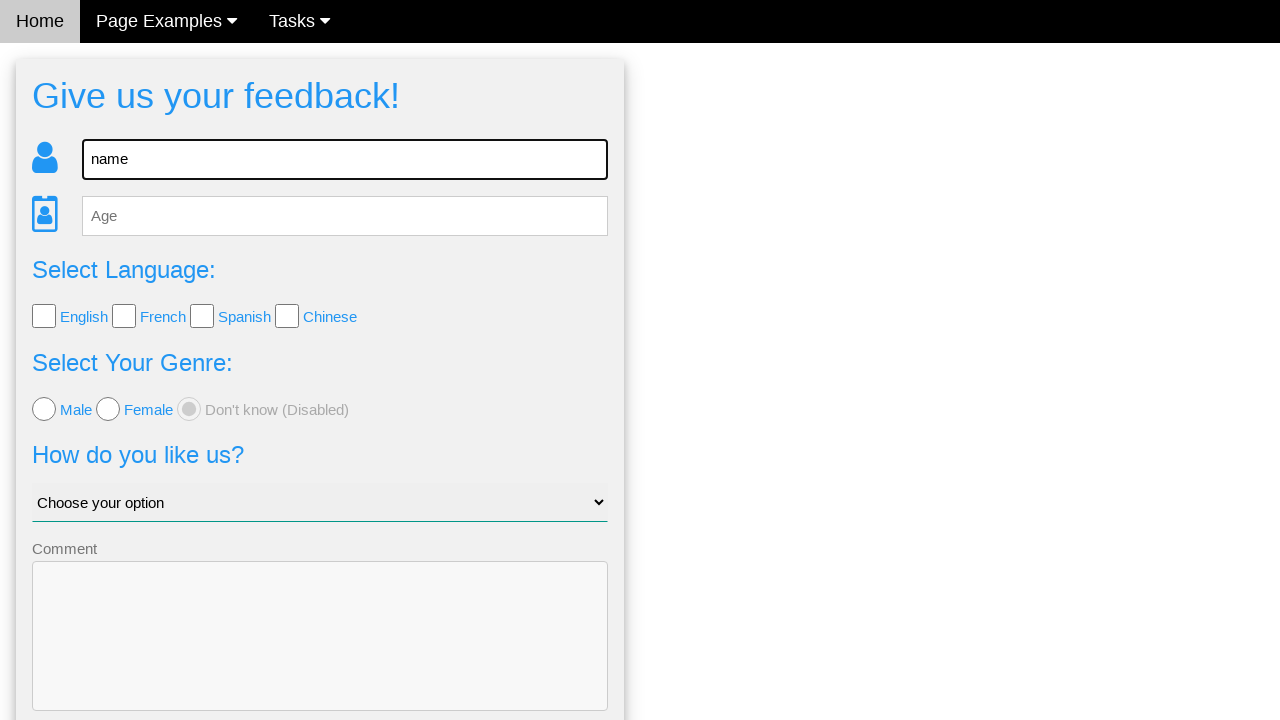

Filled age field with '30' on #fb_age
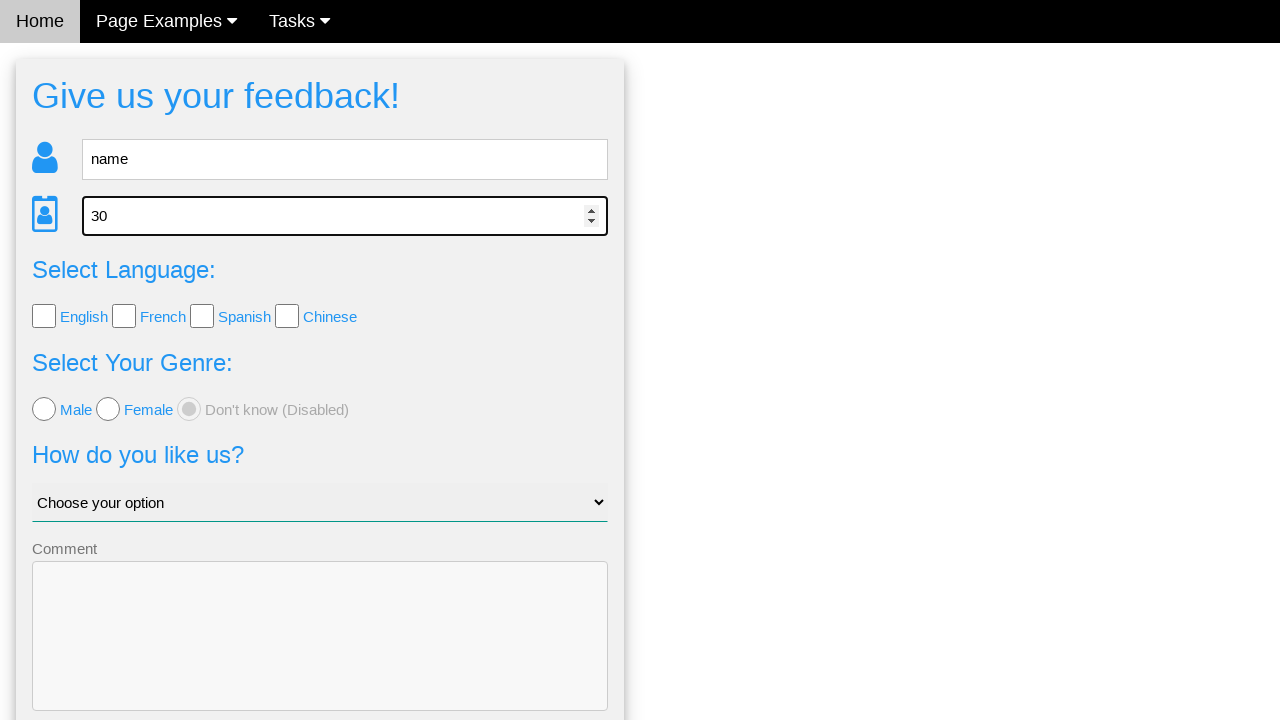

Checked language checkbox 0 at (44, 316) on xpath=//input[@type='checkbox' and @name='language'] >> nth=0
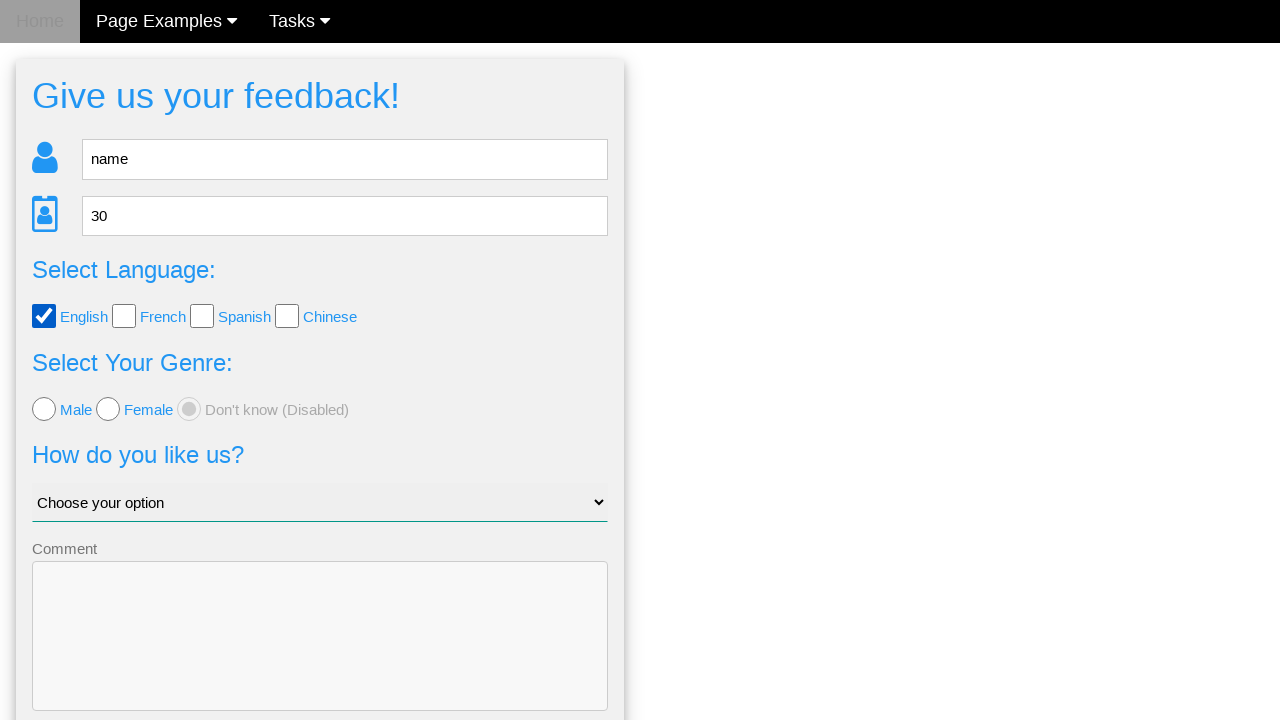

Checked language checkbox 1 at (124, 316) on xpath=//input[@type='checkbox' and @name='language'] >> nth=1
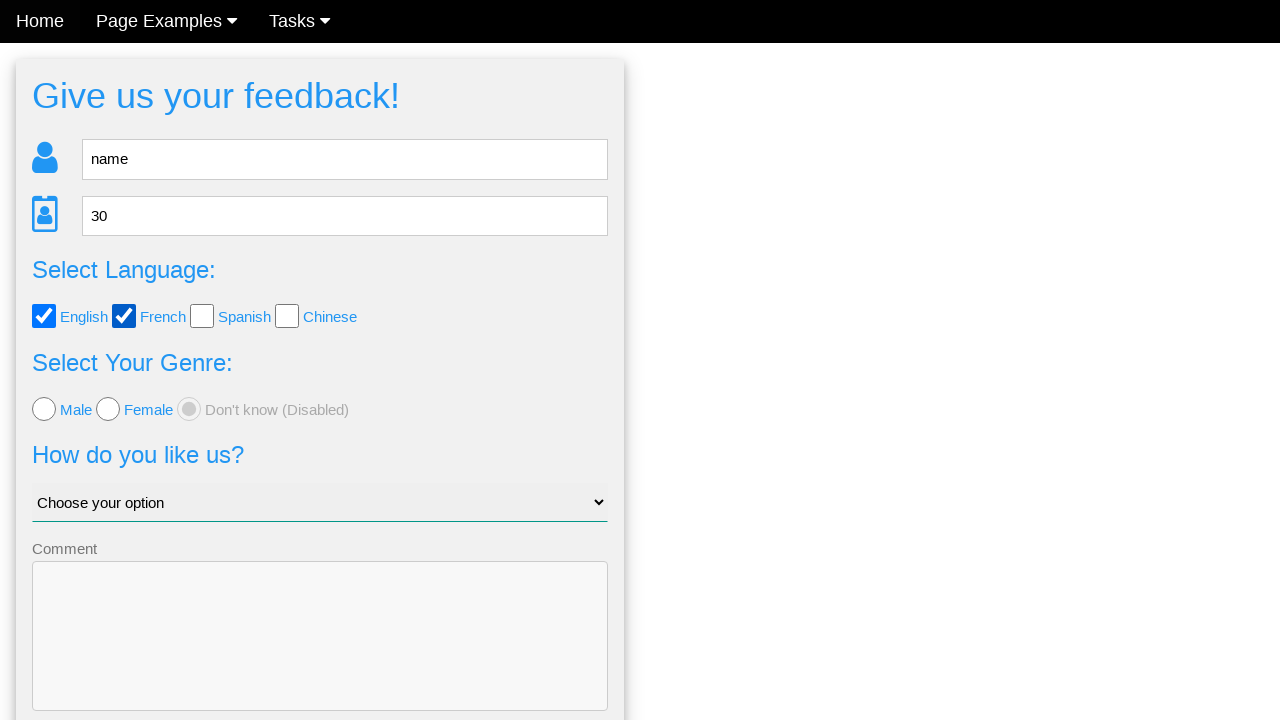

Checked language checkbox 2 at (202, 316) on xpath=//input[@type='checkbox' and @name='language'] >> nth=2
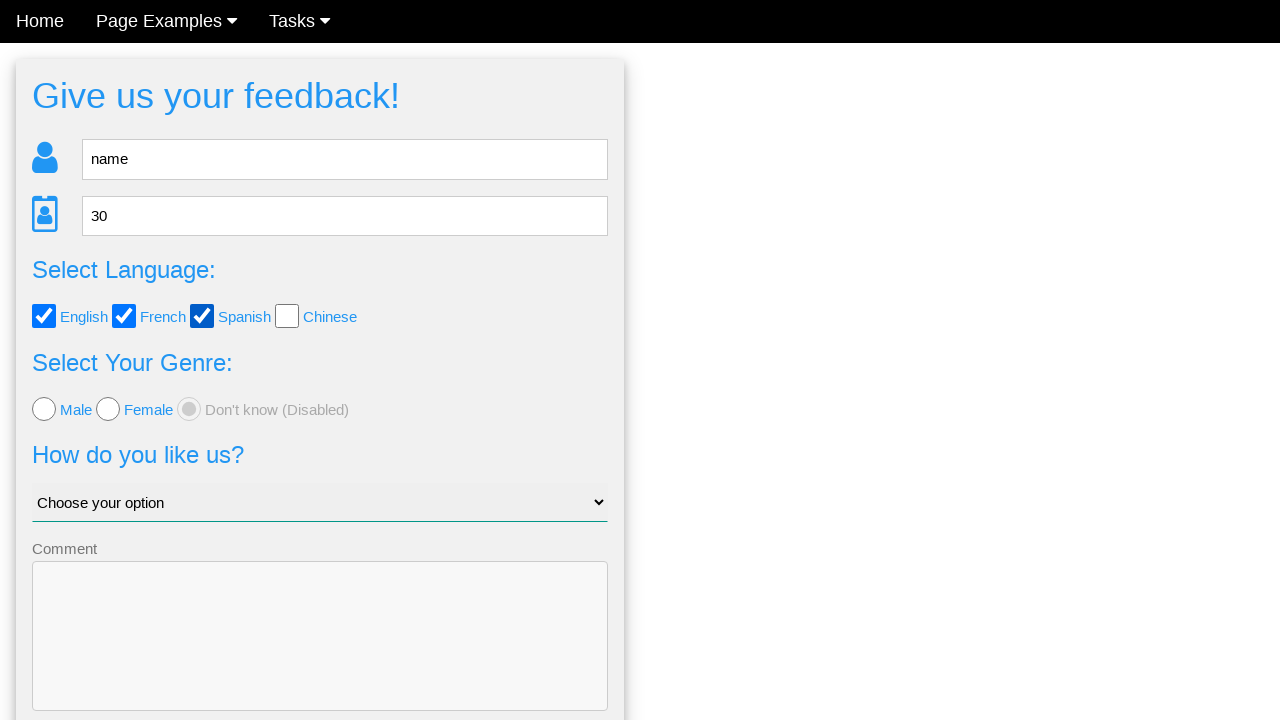

Checked language checkbox 3 at (287, 316) on xpath=//input[@type='checkbox' and @name='language'] >> nth=3
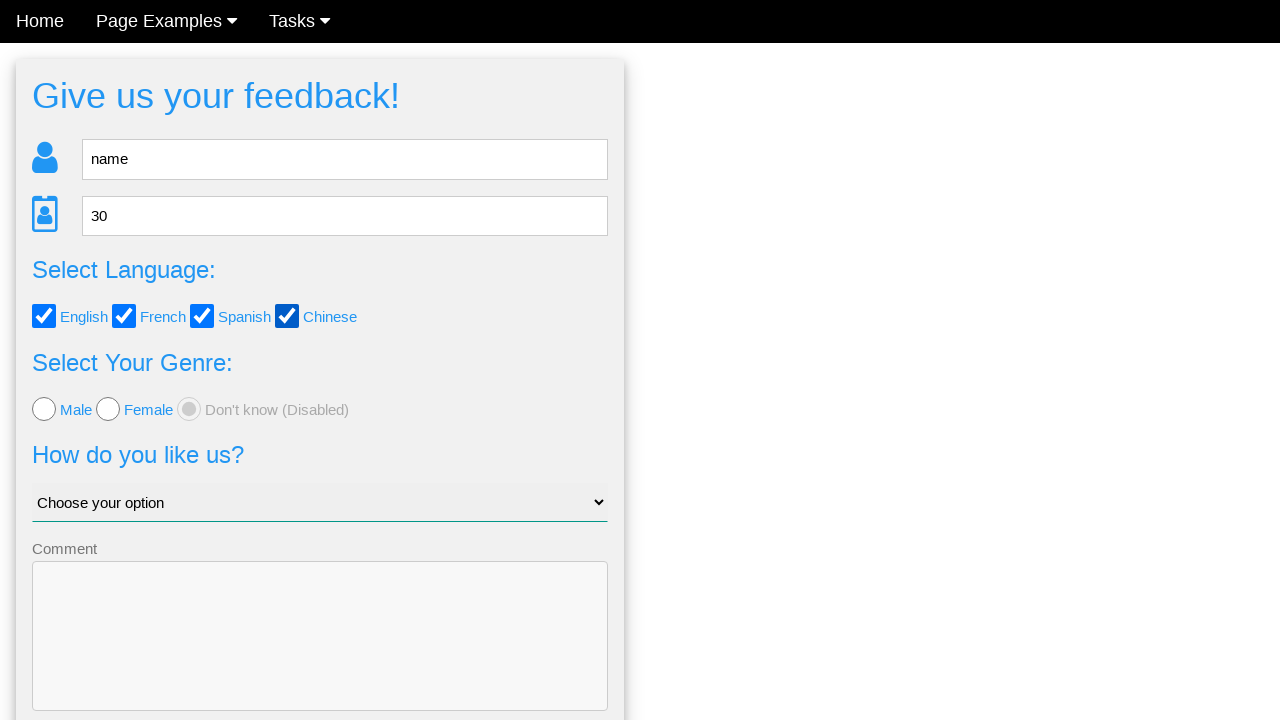

Selected male gender radio button at (44, 409) on xpath=//input[@name='gender' and @value='male']
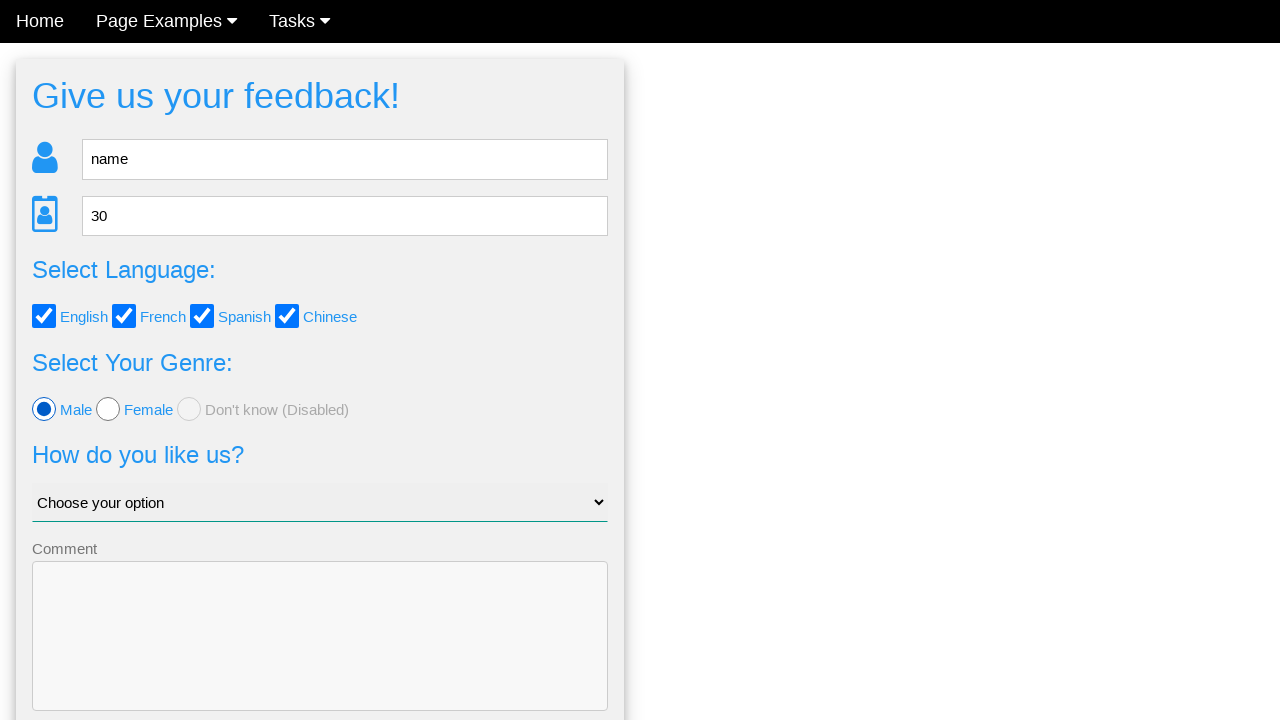

Selected 'Why me?' from dropdown on #like_us
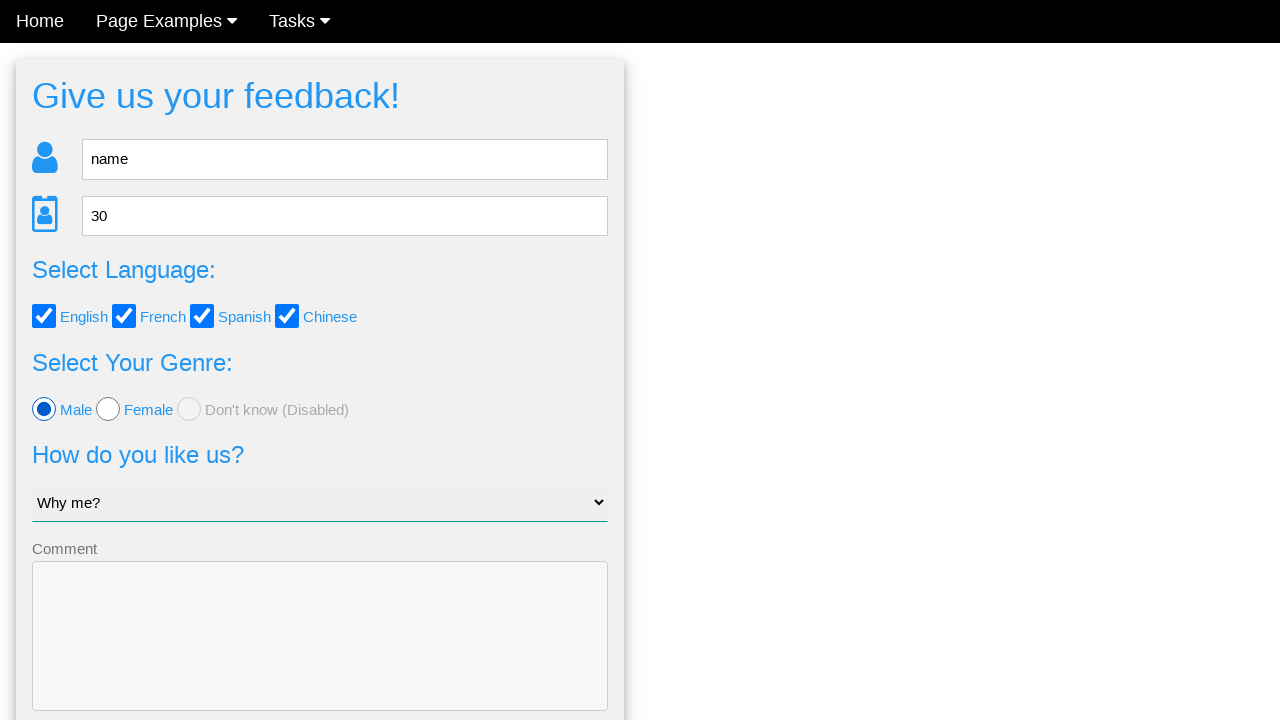

Filled comment field with 'Some comment, test, test' on //textarea[@name='comment']
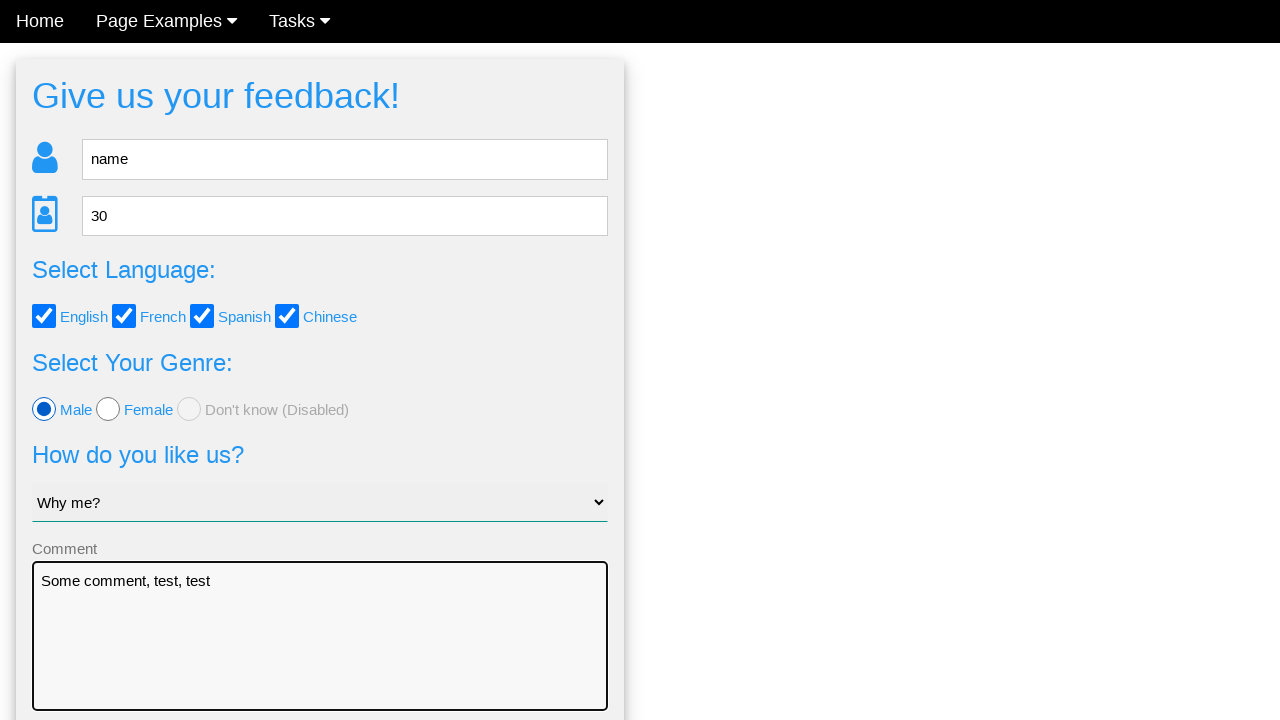

Clicked Send button to submit feedback form at (320, 656) on button
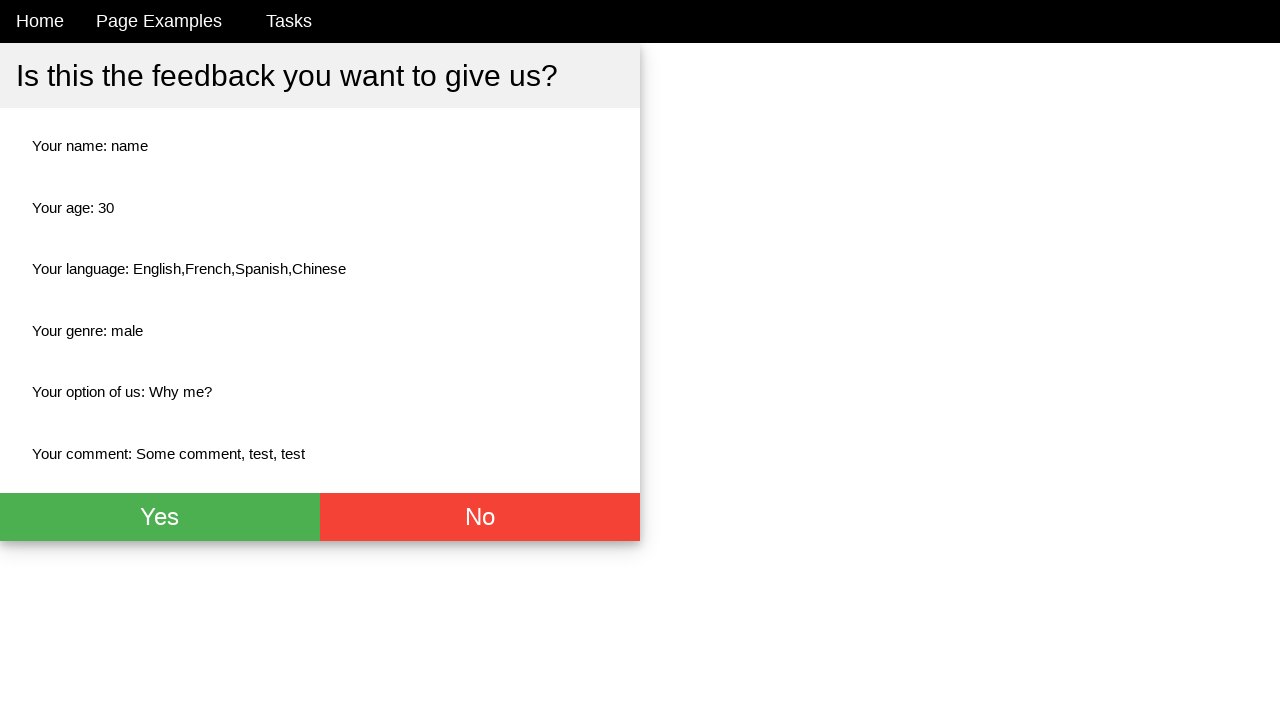

Clicked No button to return to form at (480, 517) on xpath=//button[.='No']
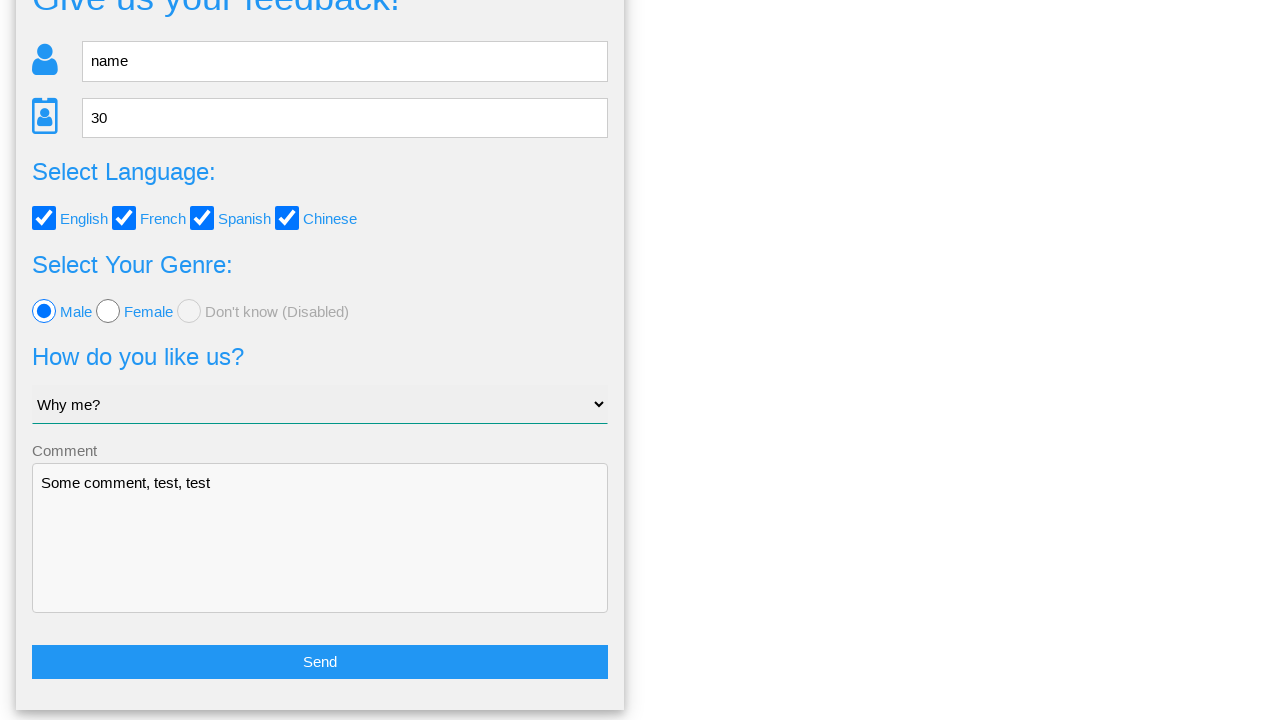

Waited for name field to be visible
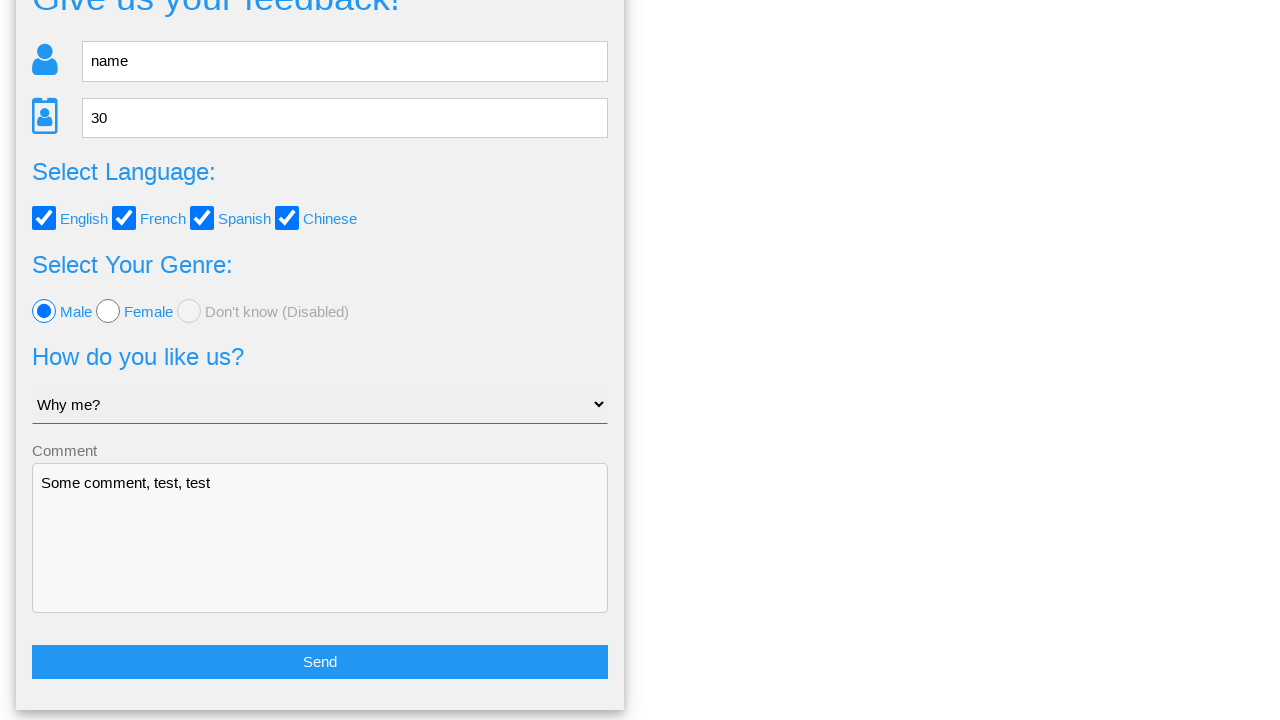

Verified name field still contains 'name'
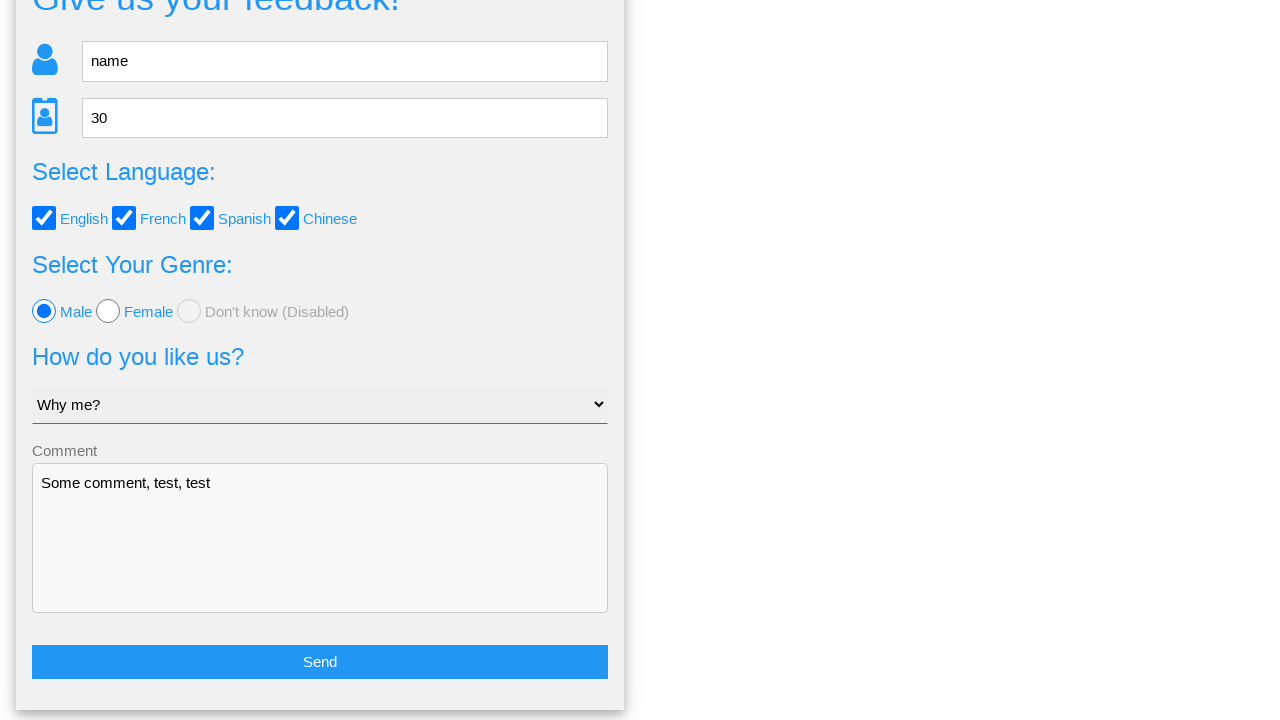

Verified age field still contains '30'
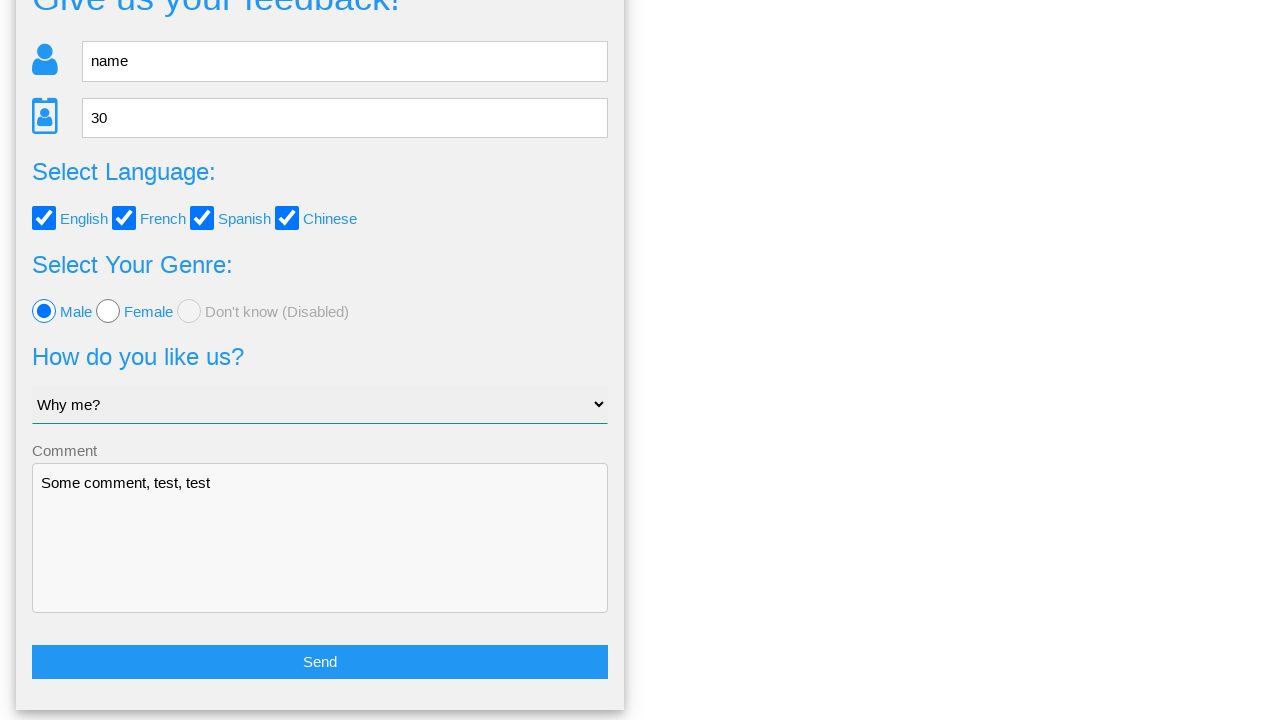

Verified language checkbox 0 is still checked
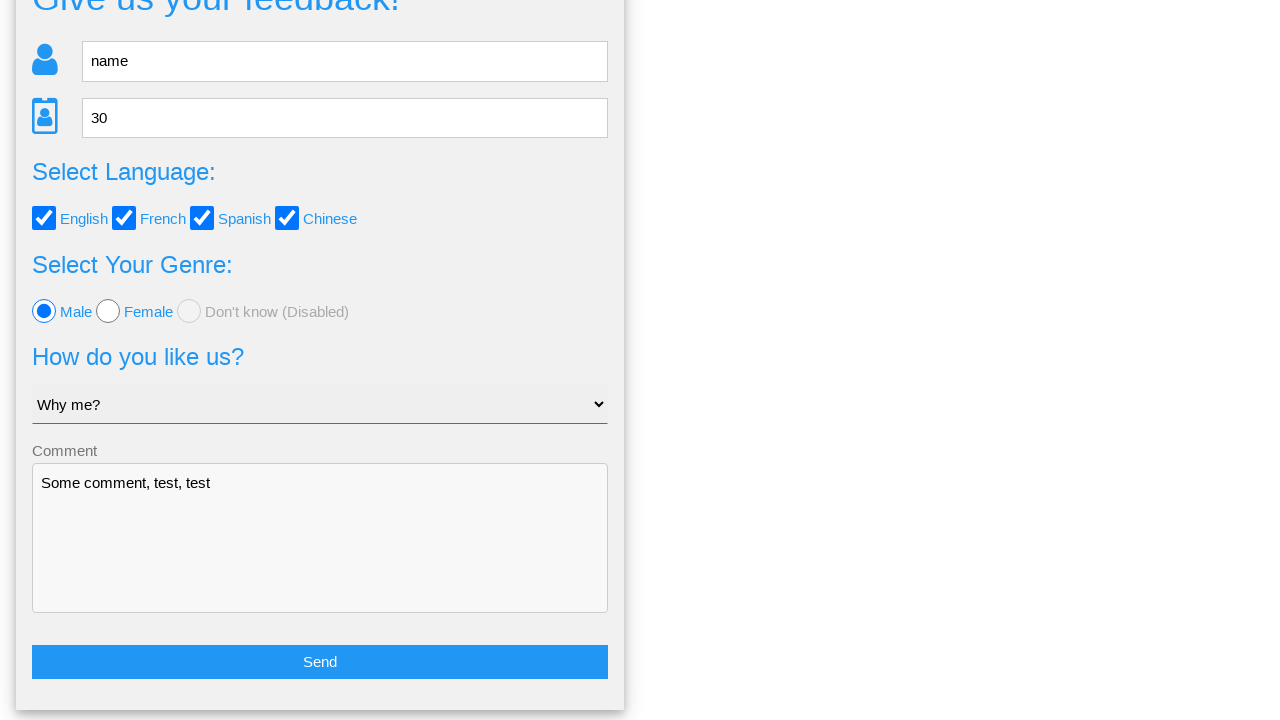

Verified language checkbox 1 is still checked
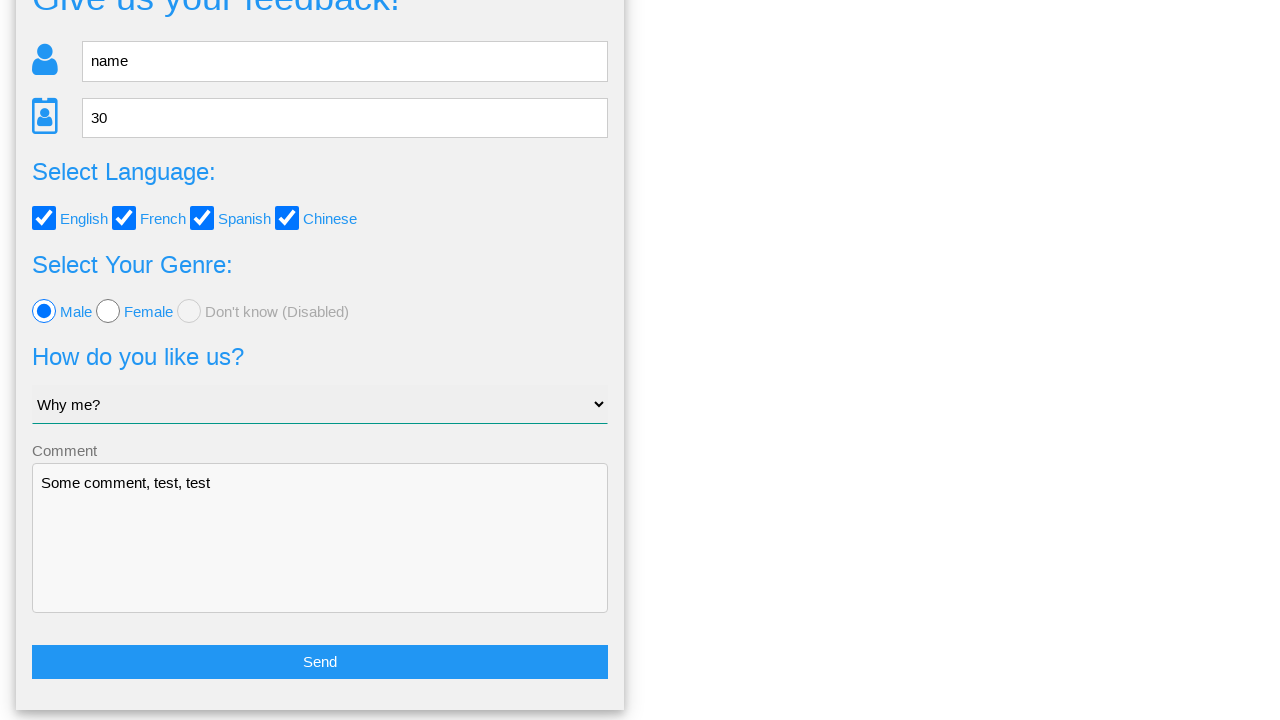

Verified language checkbox 2 is still checked
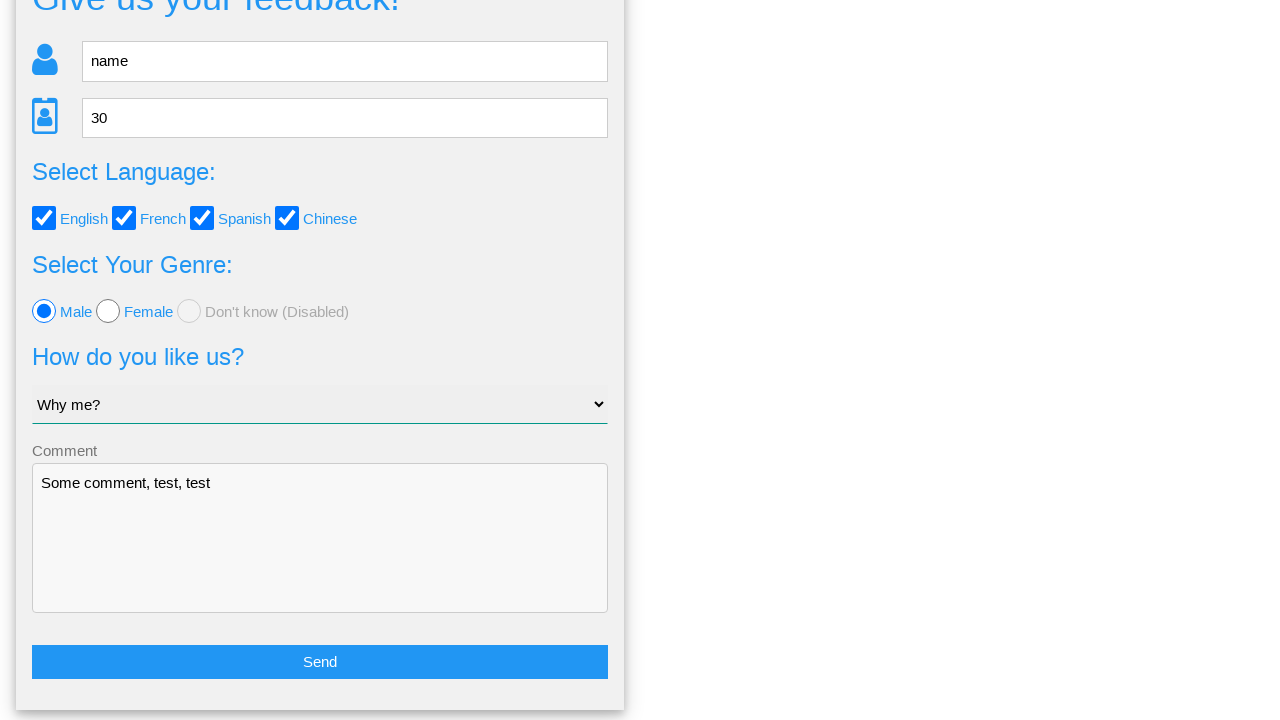

Verified language checkbox 3 is still checked
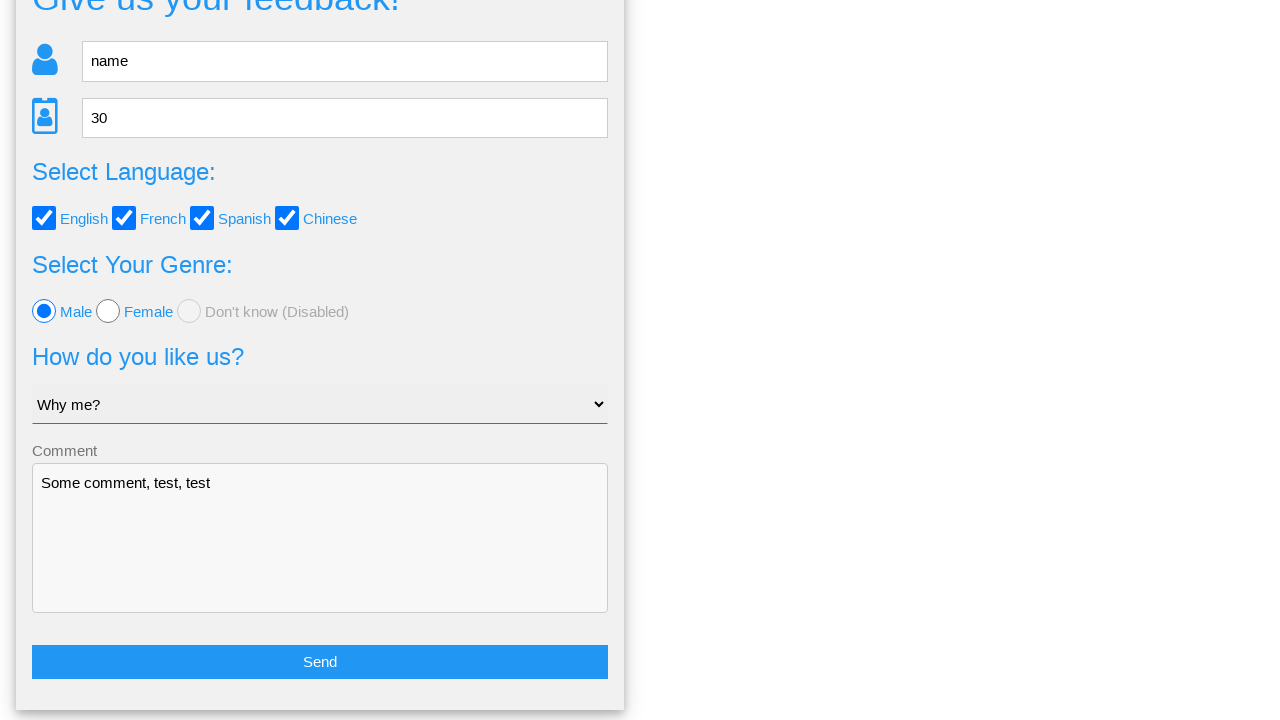

Verified male gender radio button is still selected
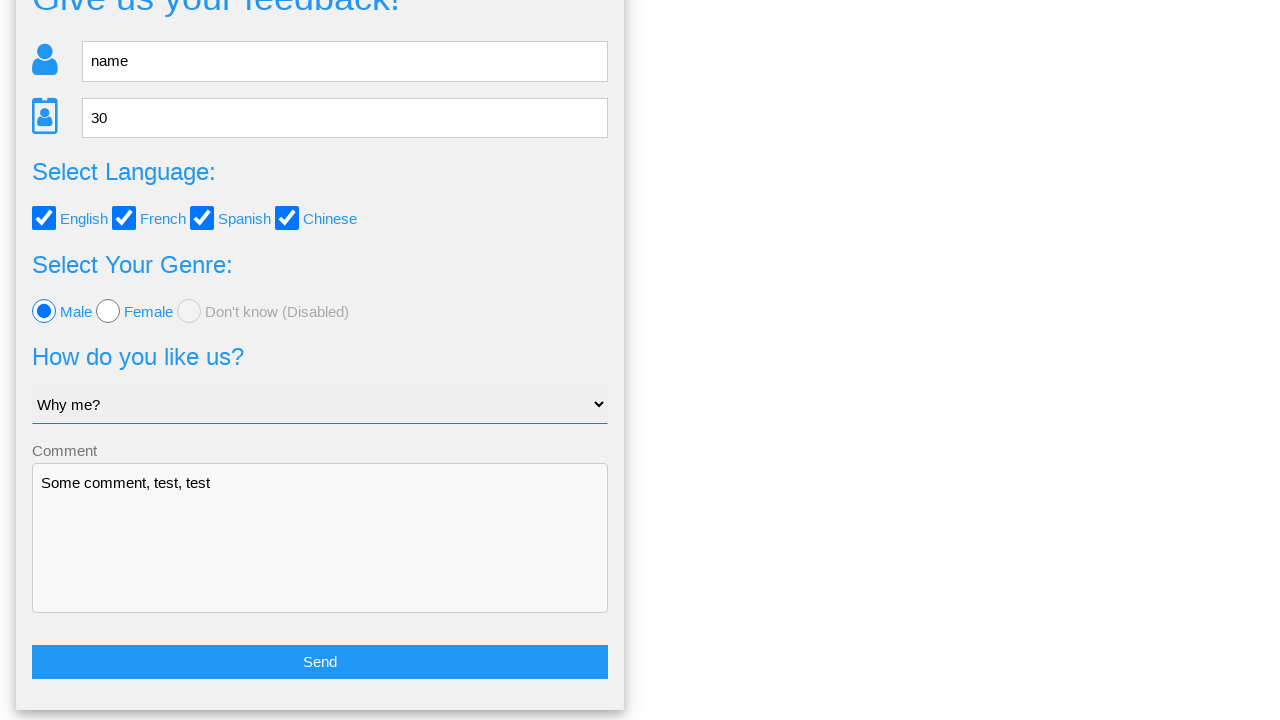

Verified dropdown still has 'Why me?' selected
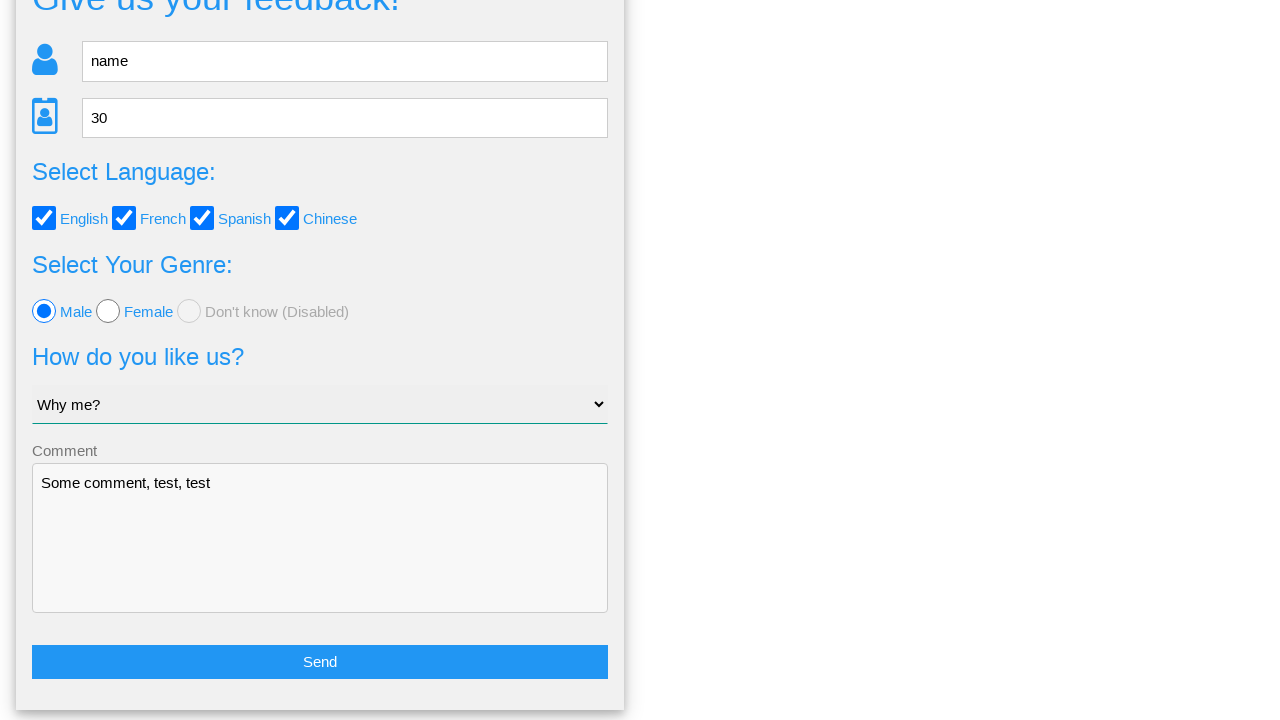

Verified comment field still contains 'Some comment, test, test'
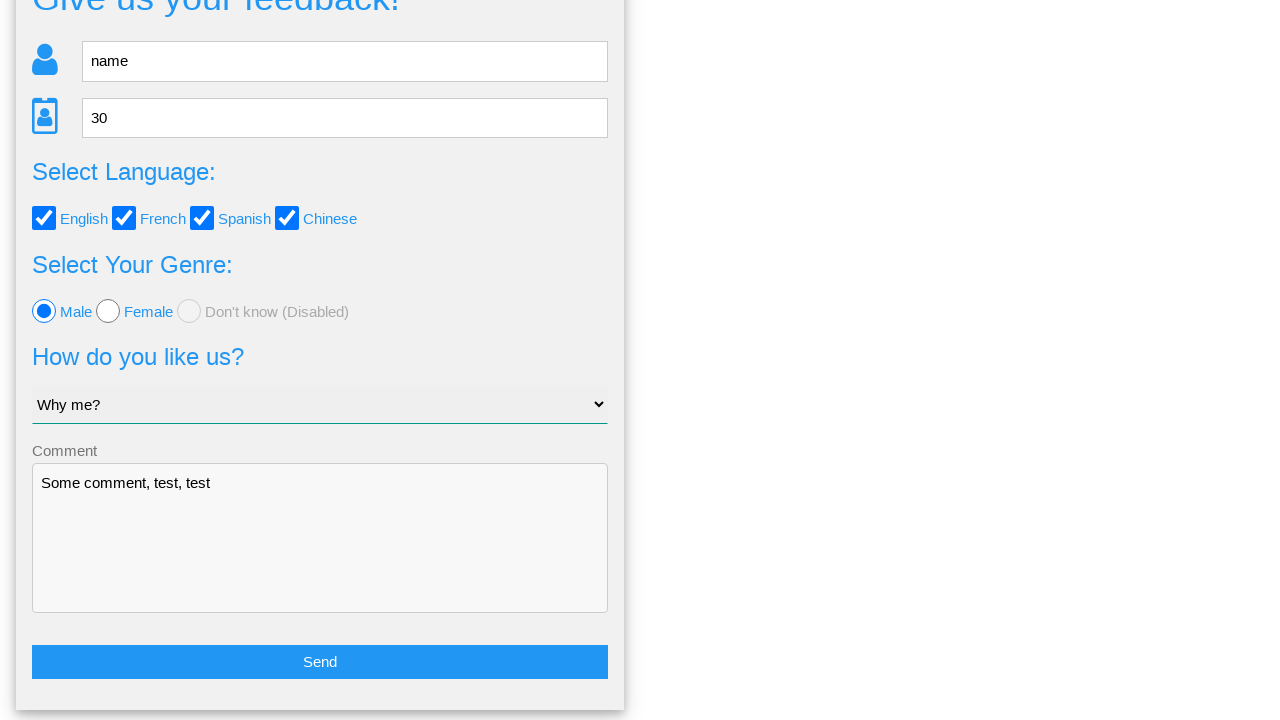

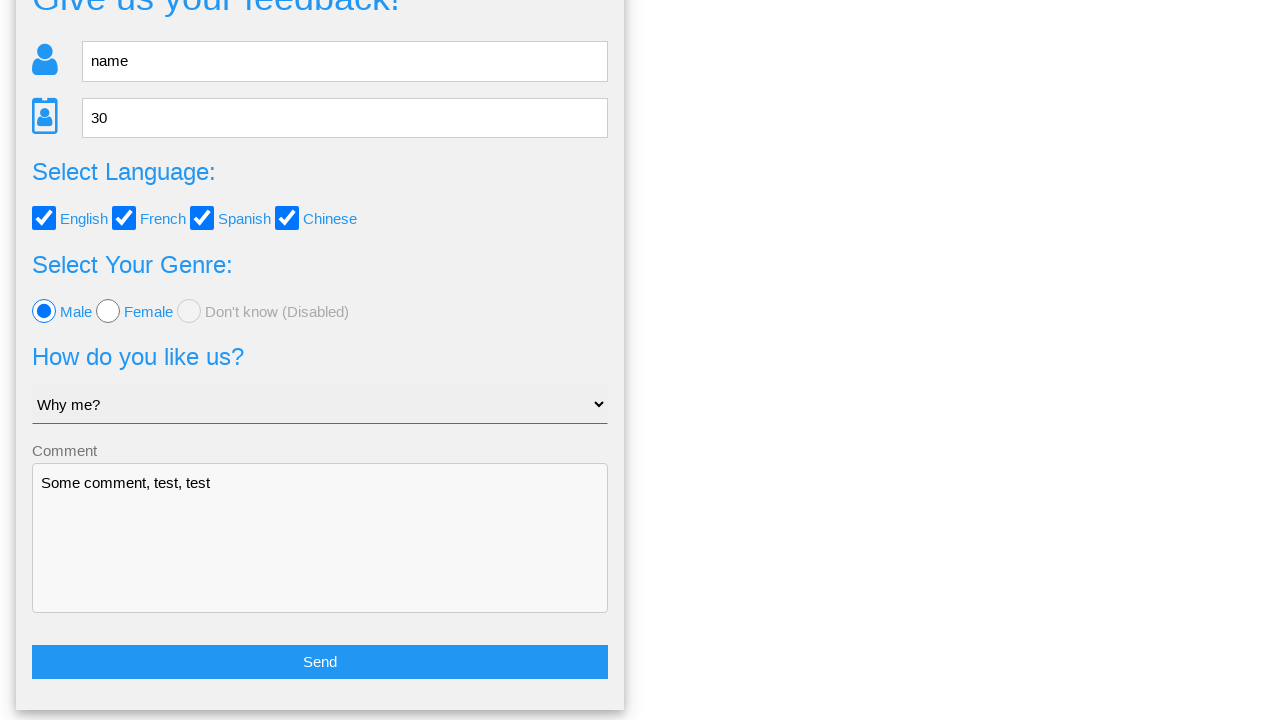